Tests various wait conditions on the LeafGround practice site including waiting for element visibility, invisibility, clickability, and text changes.

Starting URL: https://www.leafground.com/dashboard.xhtml

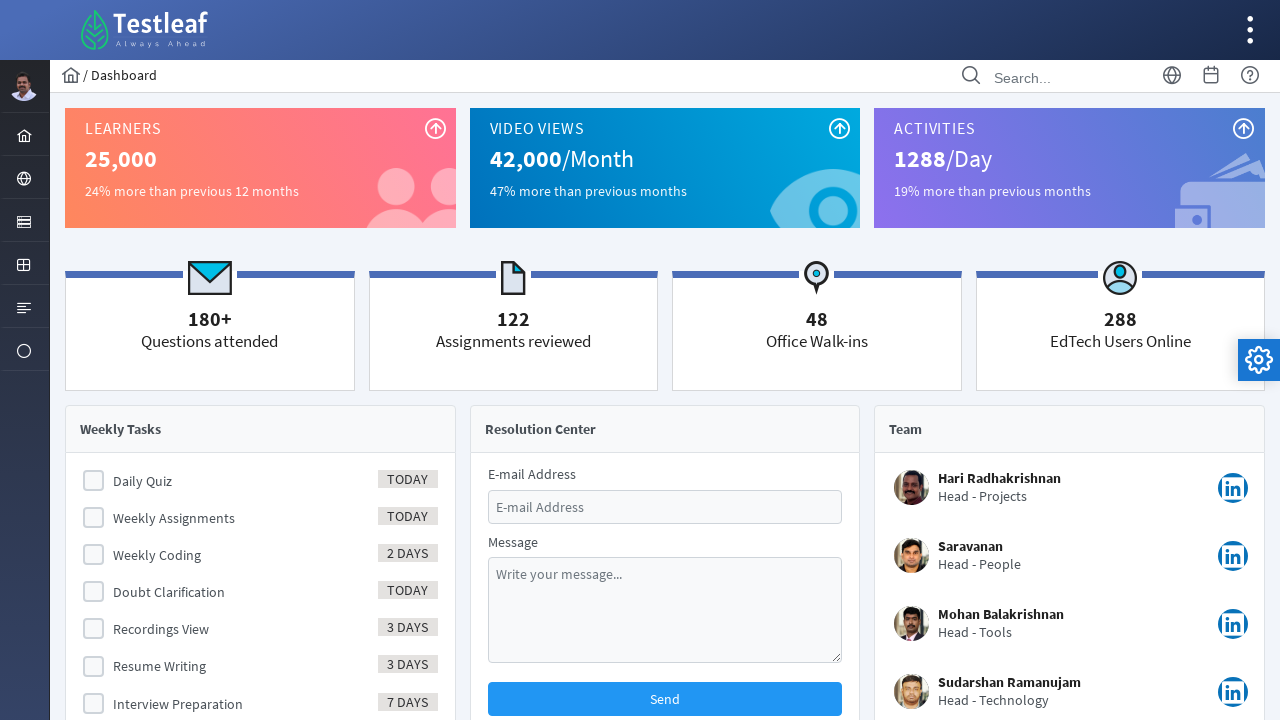

Clicked Element menu to expand it at (24, 220) on xpath=//ul[@id='menuform:j_idt37']//following::li[@id='menuform:j_idt40']
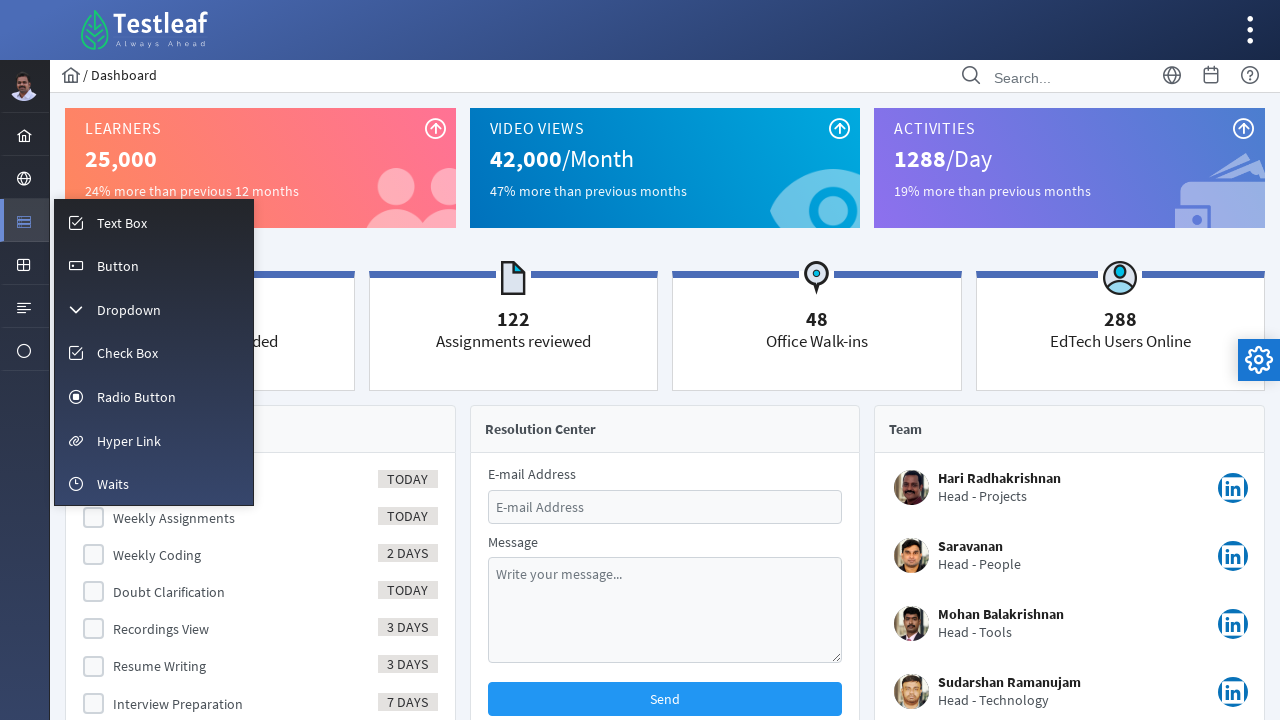

Clicked Waits link to navigate to wait conditions test page at (113, 484) on xpath=//span[text()='Waits']
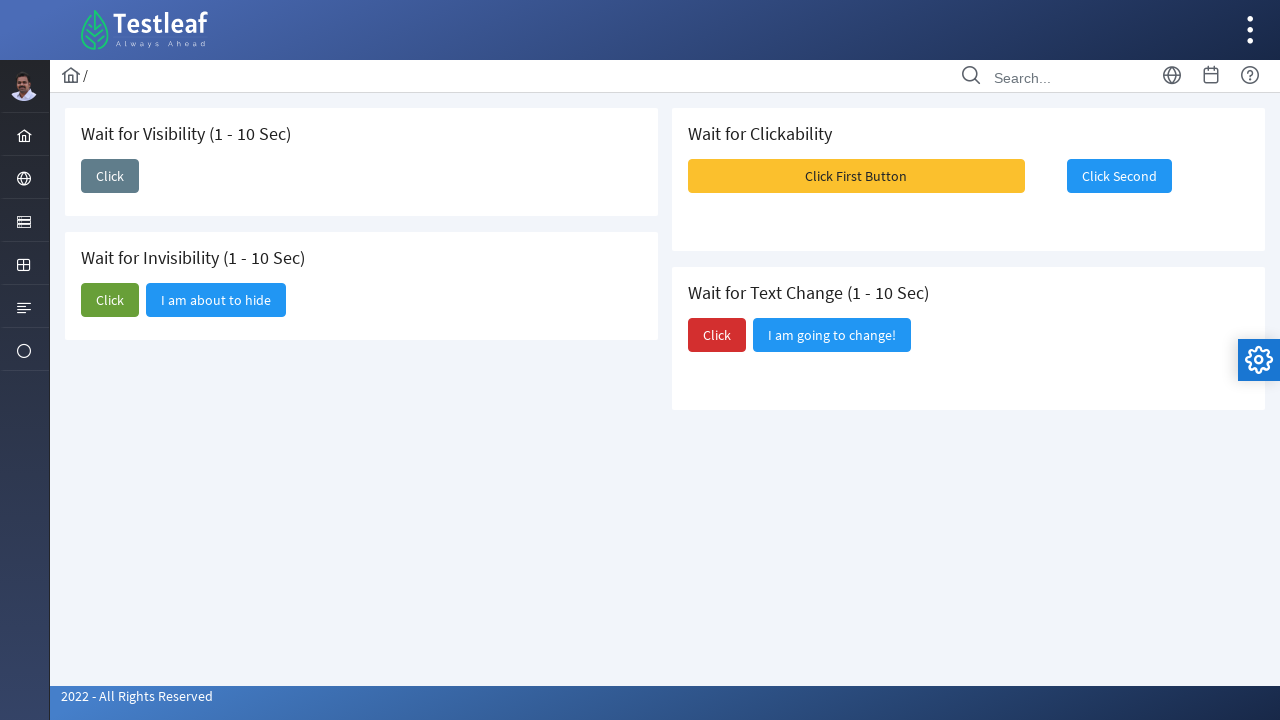

Clicked button to initiate wait for visibility test at (110, 176) on #j_idt87\:j_idt89
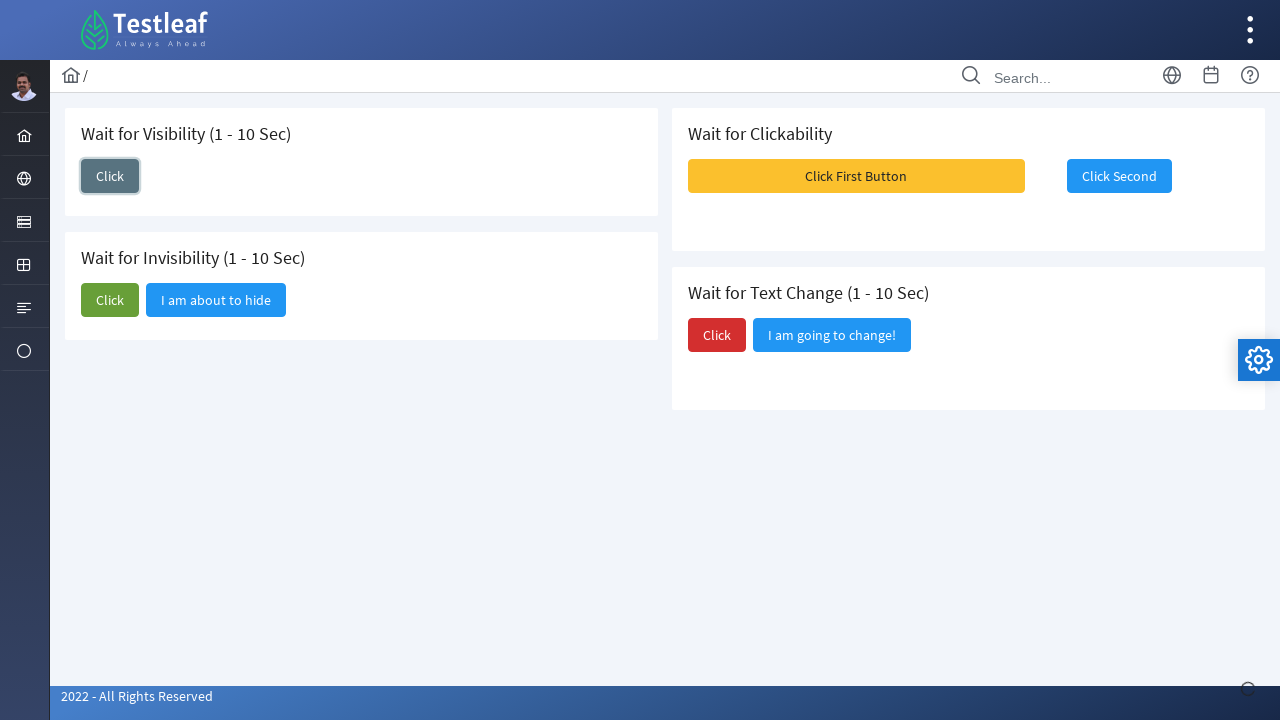

Element became visible after waiting (visibility test passed)
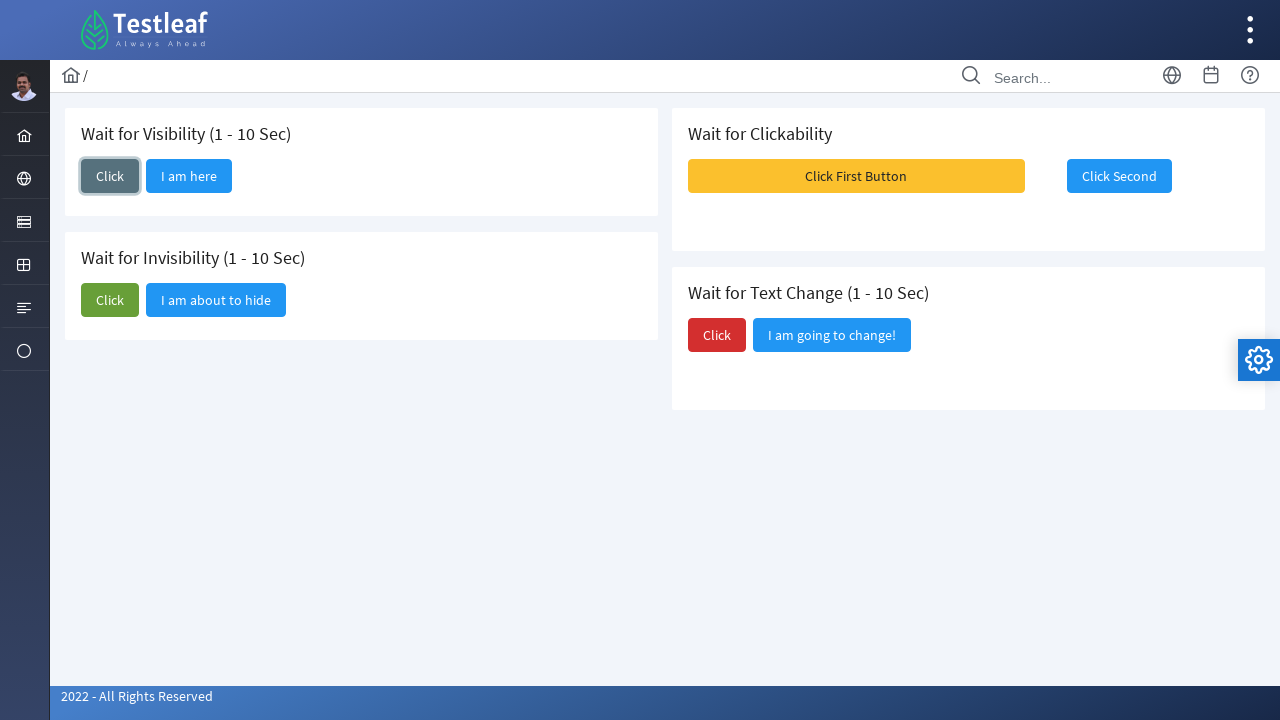

Clicked button to initiate wait for invisibility test at (110, 300) on #j_idt87\:j_idt92
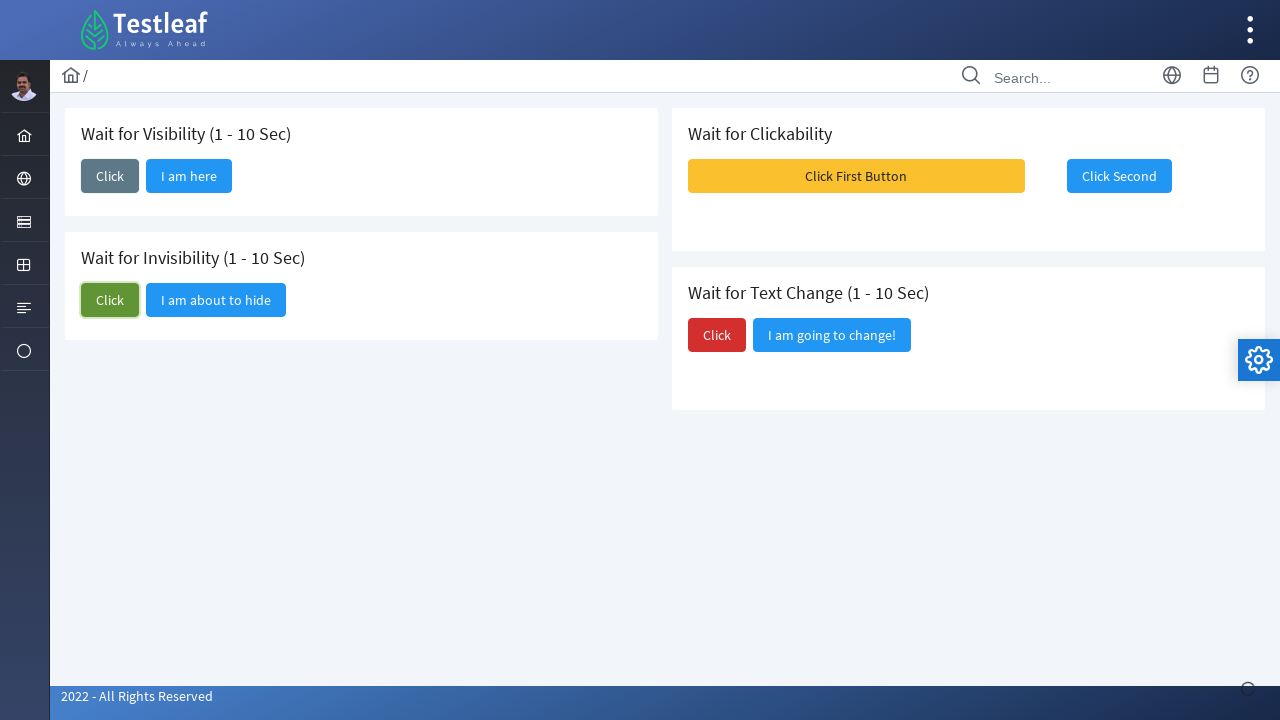

Element became hidden after waiting (invisibility test passed)
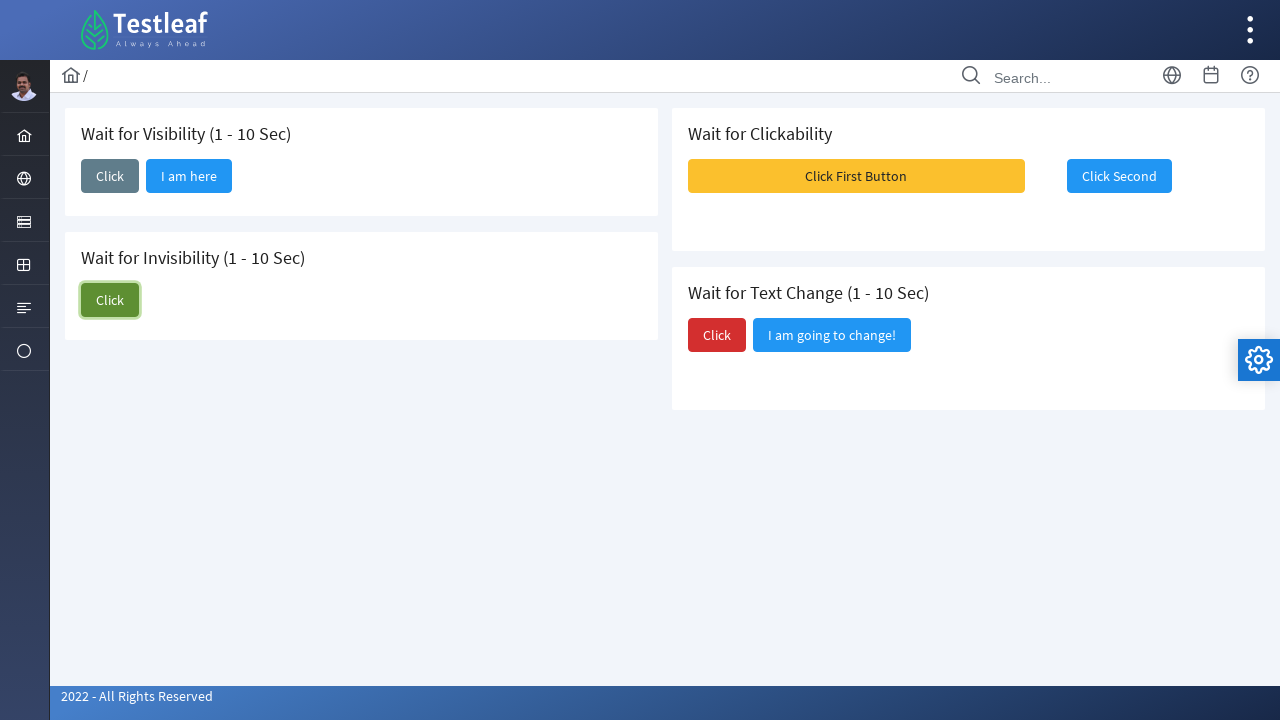

Clicked button to initiate wait for clickability test at (856, 176) on #j_idt87\:j_idt95
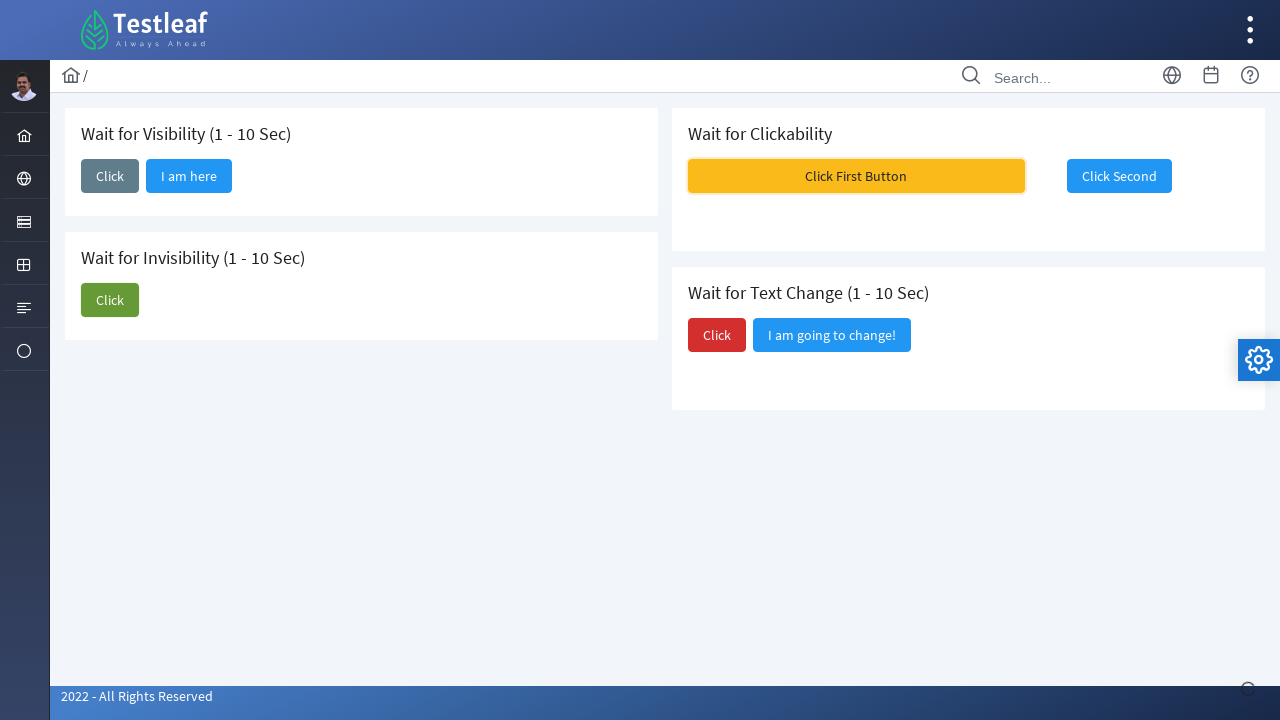

Element became visible and clickable (clickability test passed)
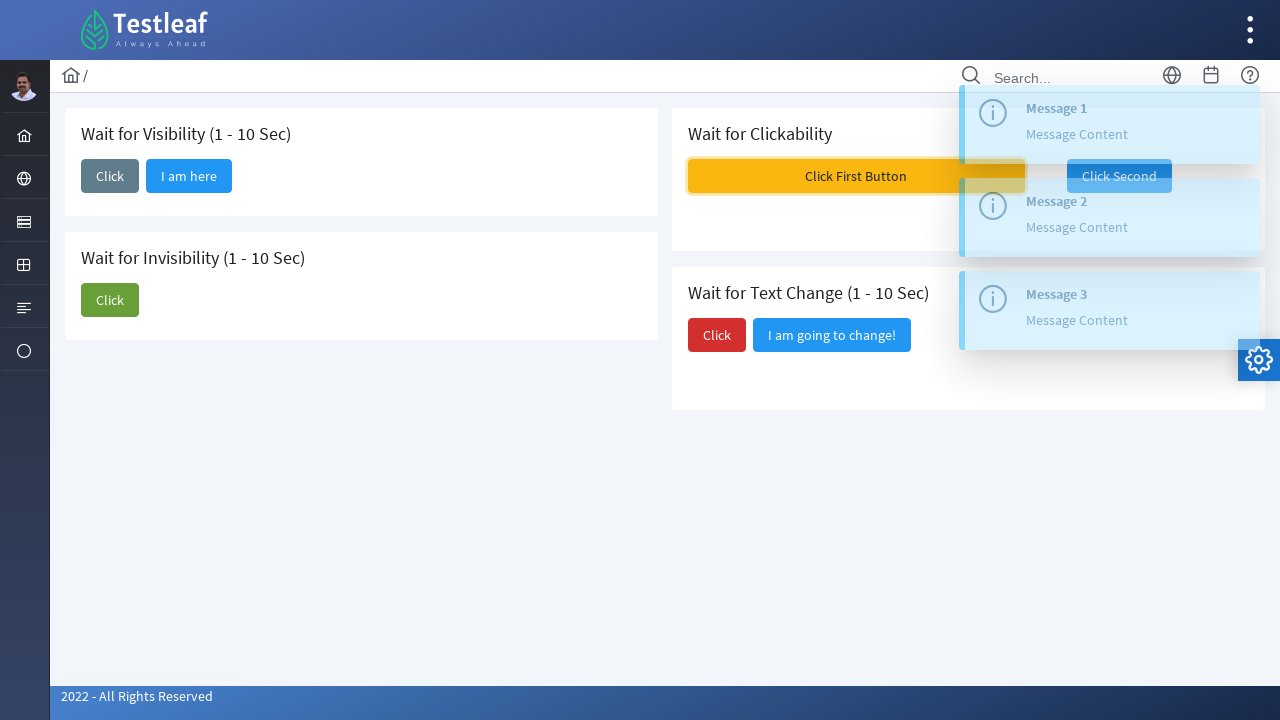

Clicked button to initiate wait for text change test at (717, 335) on #j_idt87\:j_idt98
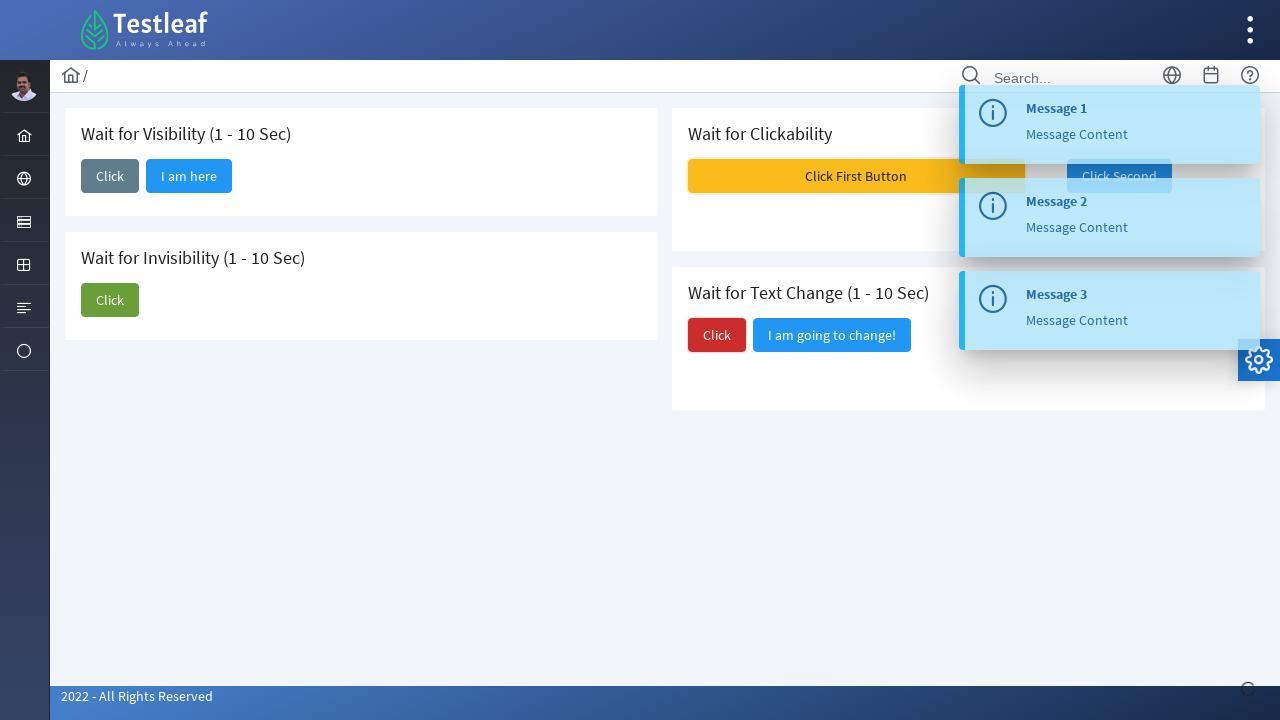

Text changed to 'Did you notice?' after waiting (text change test passed)
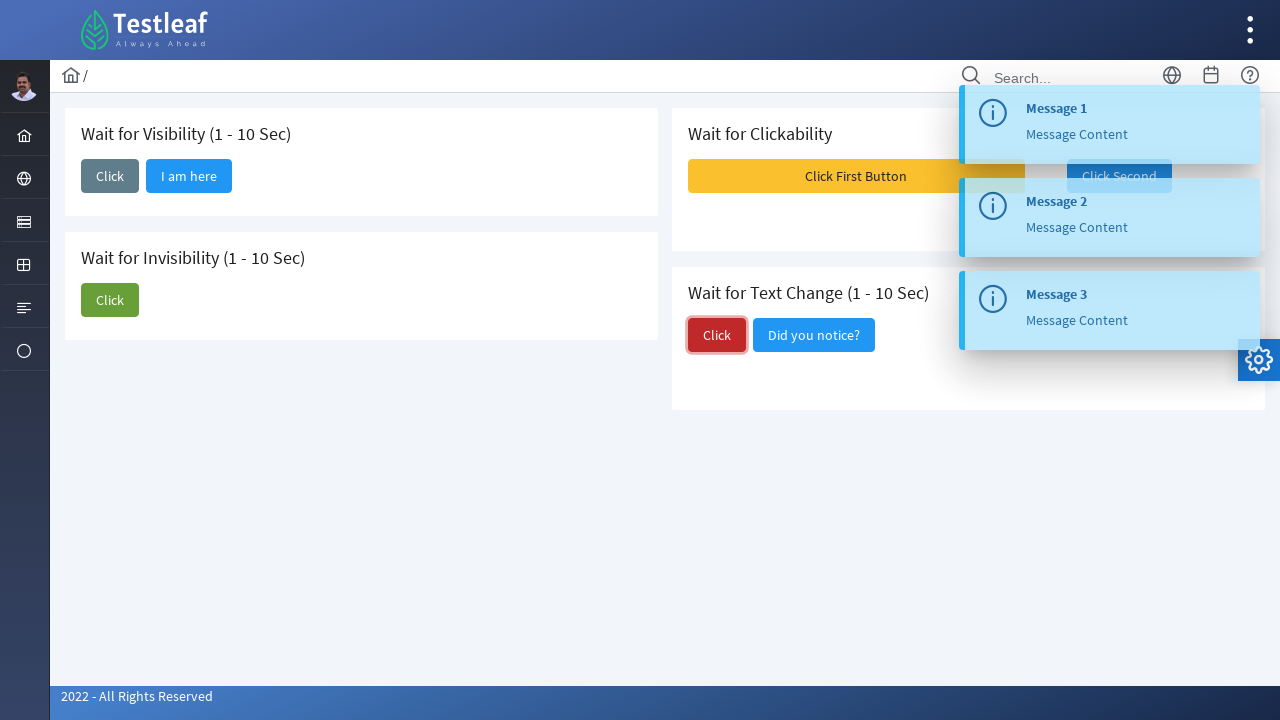

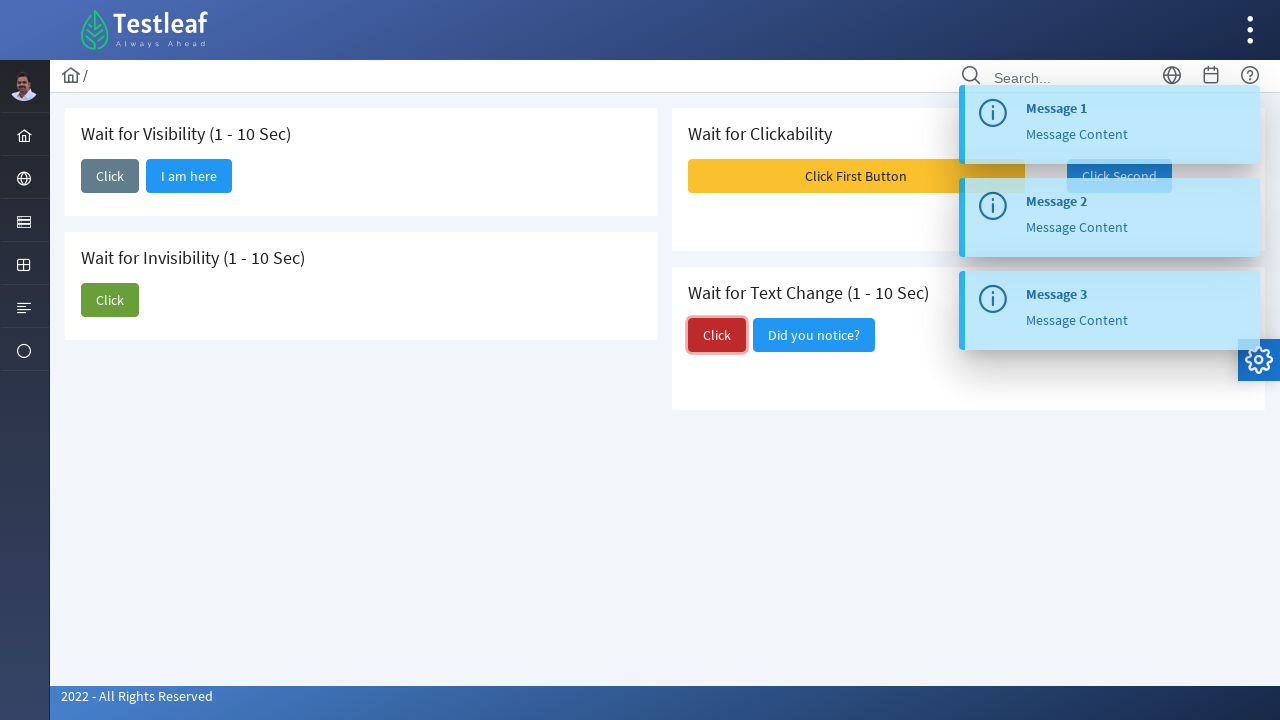